Tests explicit wait functionality by clicking a dropdown button, waiting for a timer button to become clickable, clicking it, and accepting the resulting alert dialog

Starting URL: https://omayo.blogspot.com/

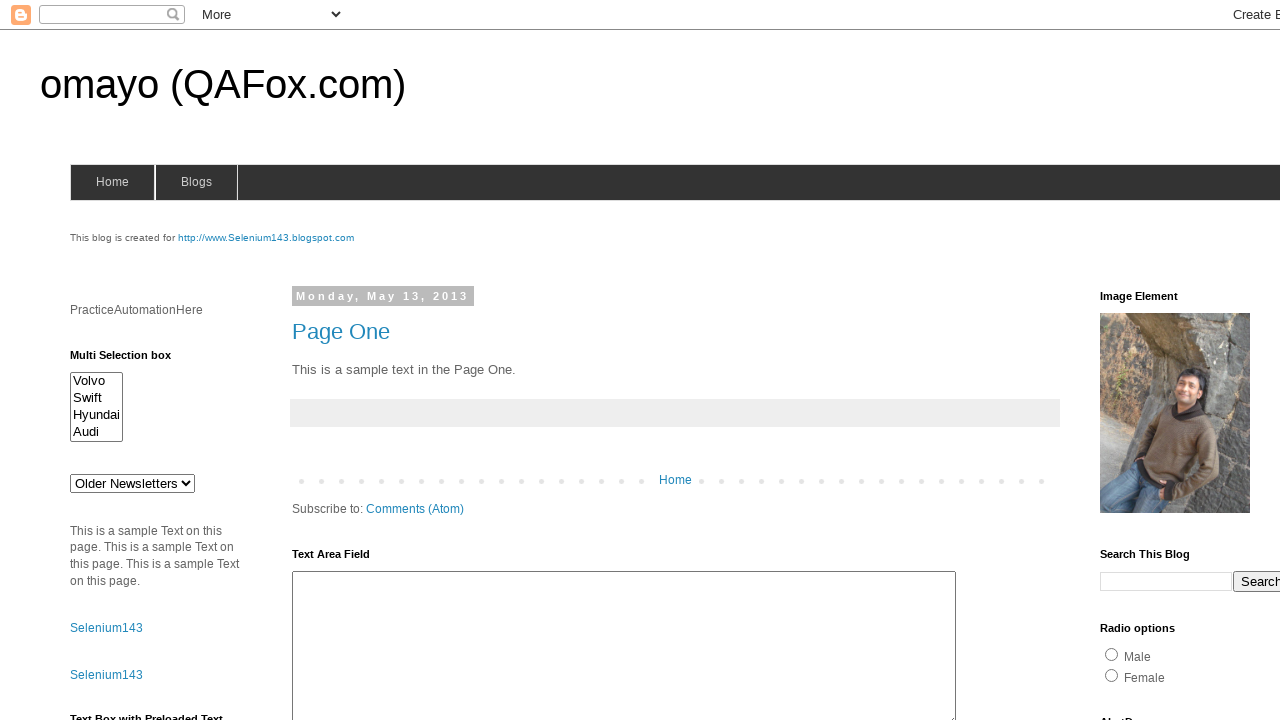

Clicked dropdown button at (1227, 360) on .dropbtn
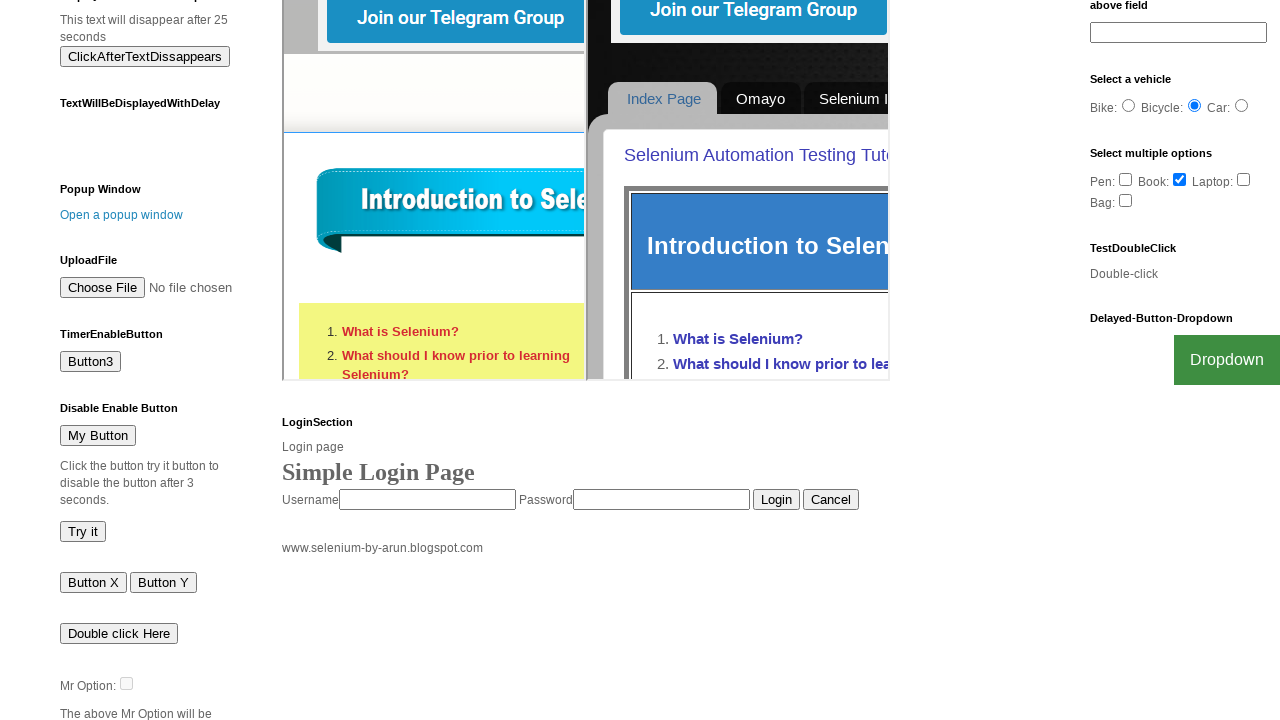

Timer button became visible
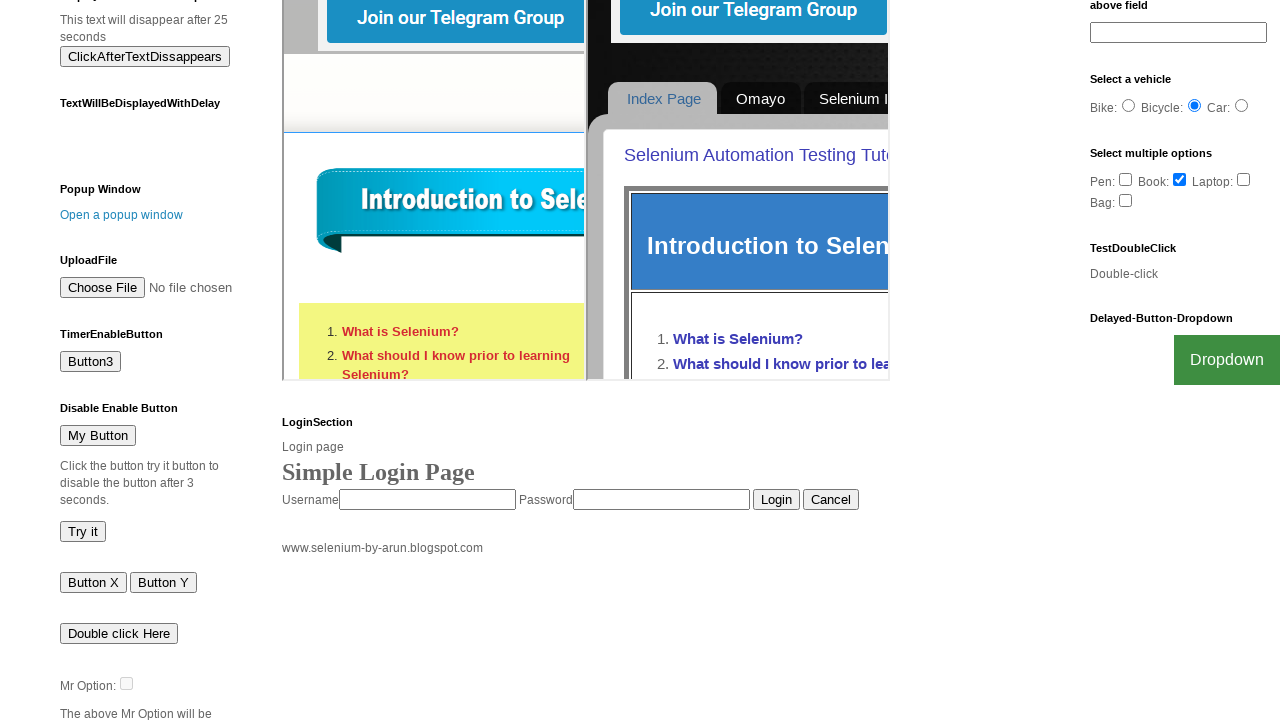

Clicked timer button at (90, 362) on #timerButton
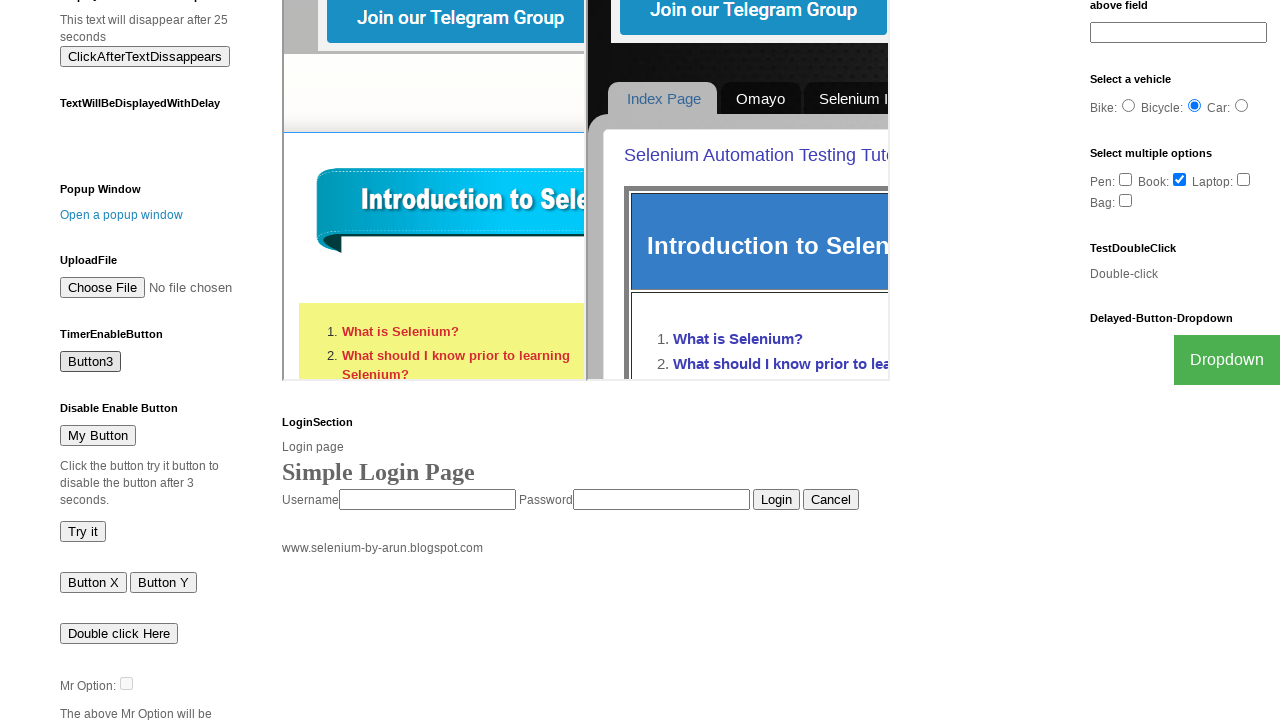

Set up dialog handler to accept alerts
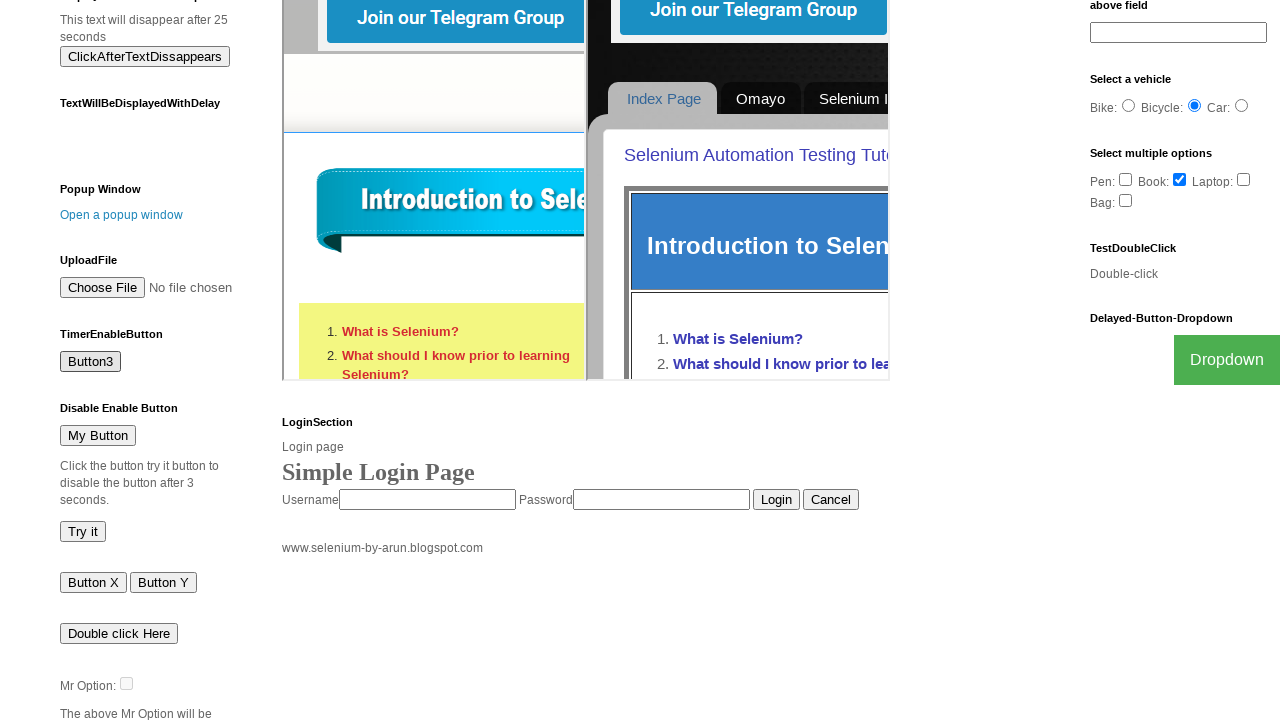

Waited for alert to appear
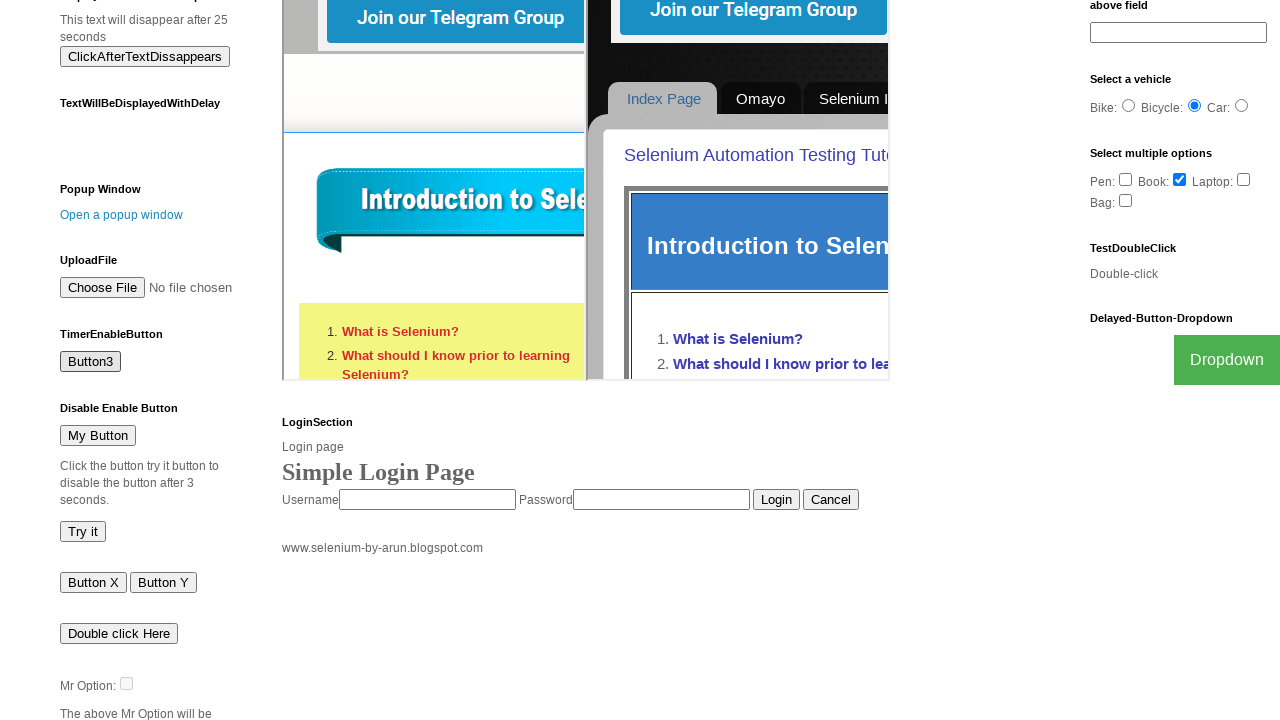

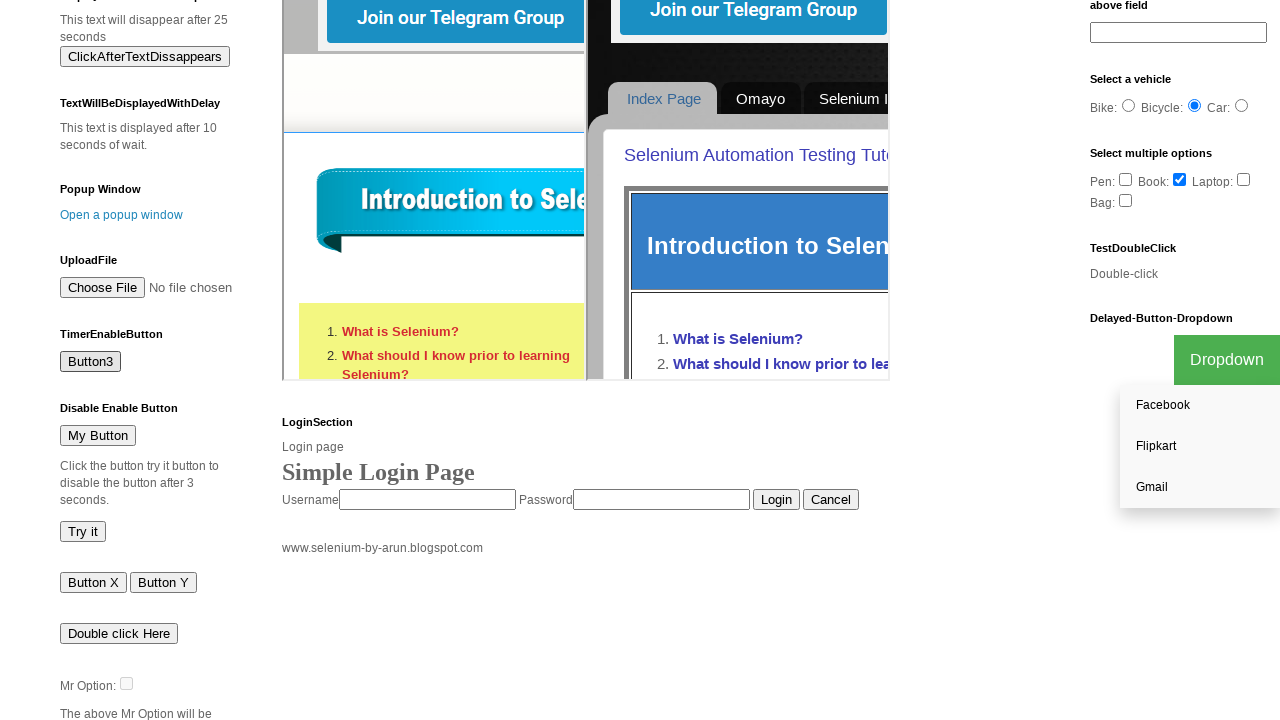